Scrolls the viewport so that an element (closepopup button) is visible at the bottom of the viewport

Starting URL: https://crossbrowsertesting.github.io/selenium_example_page.html

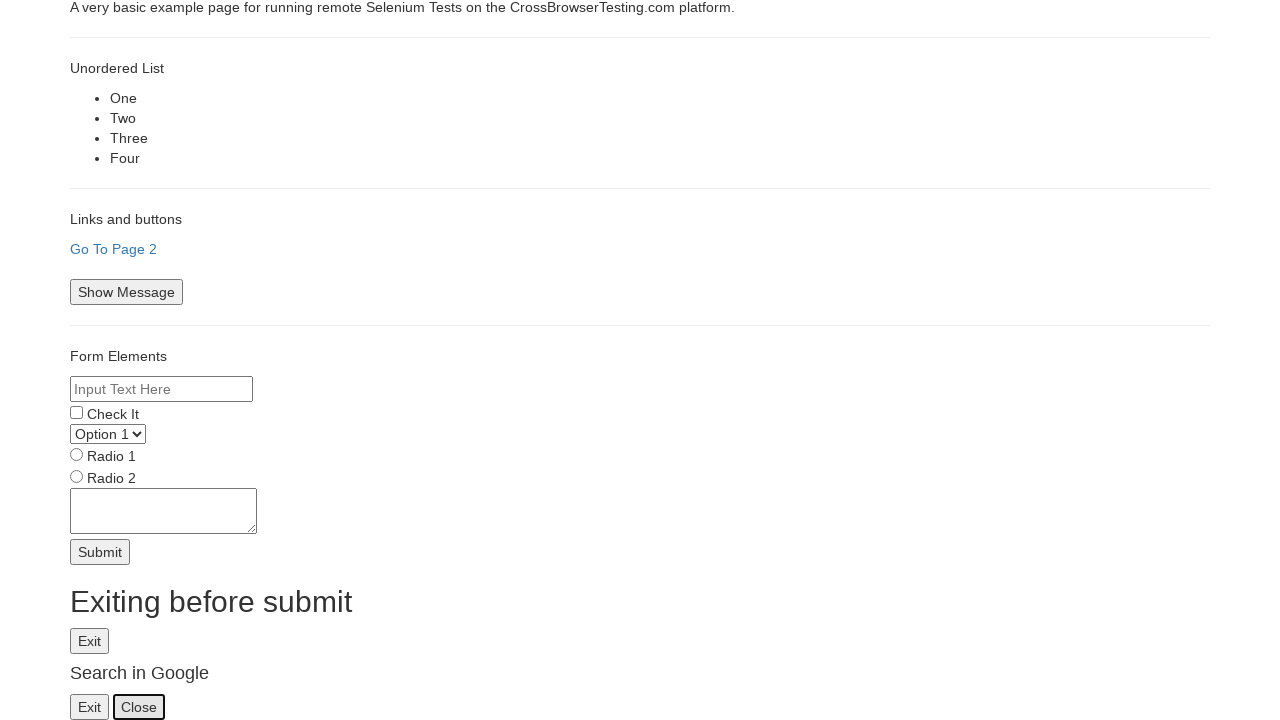

Navigated to Selenium example page
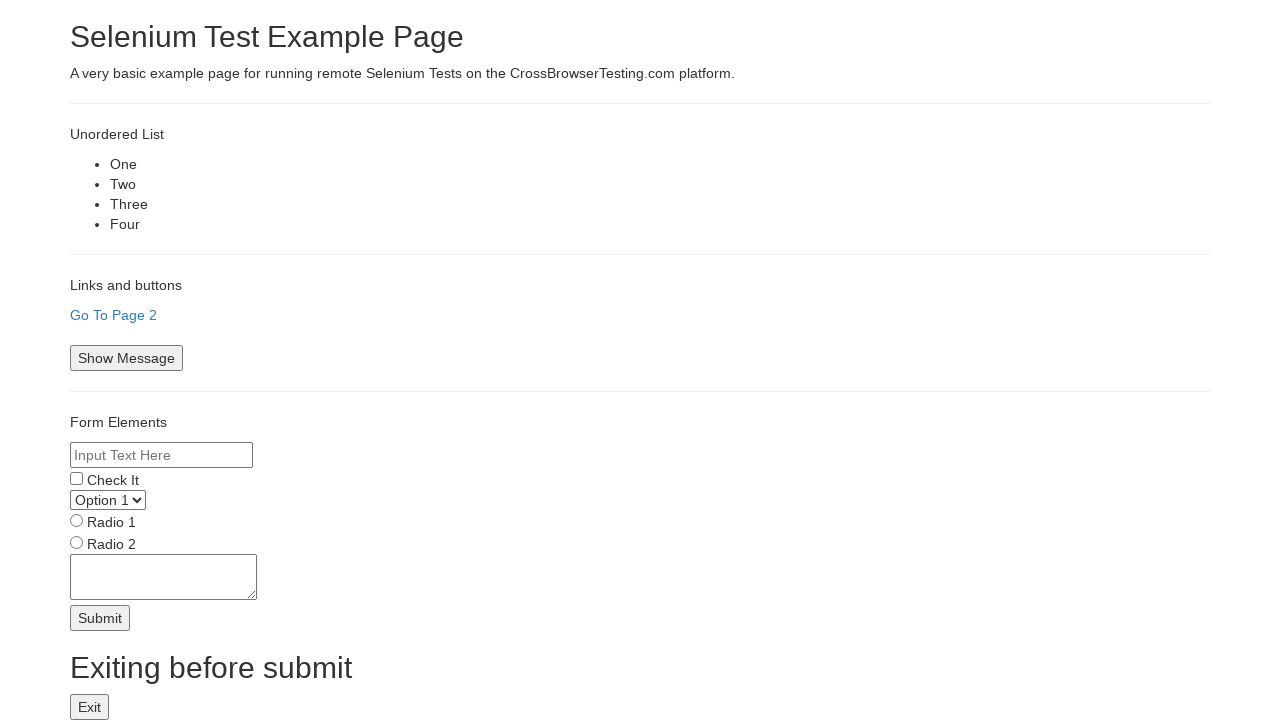

Located closepopup button element
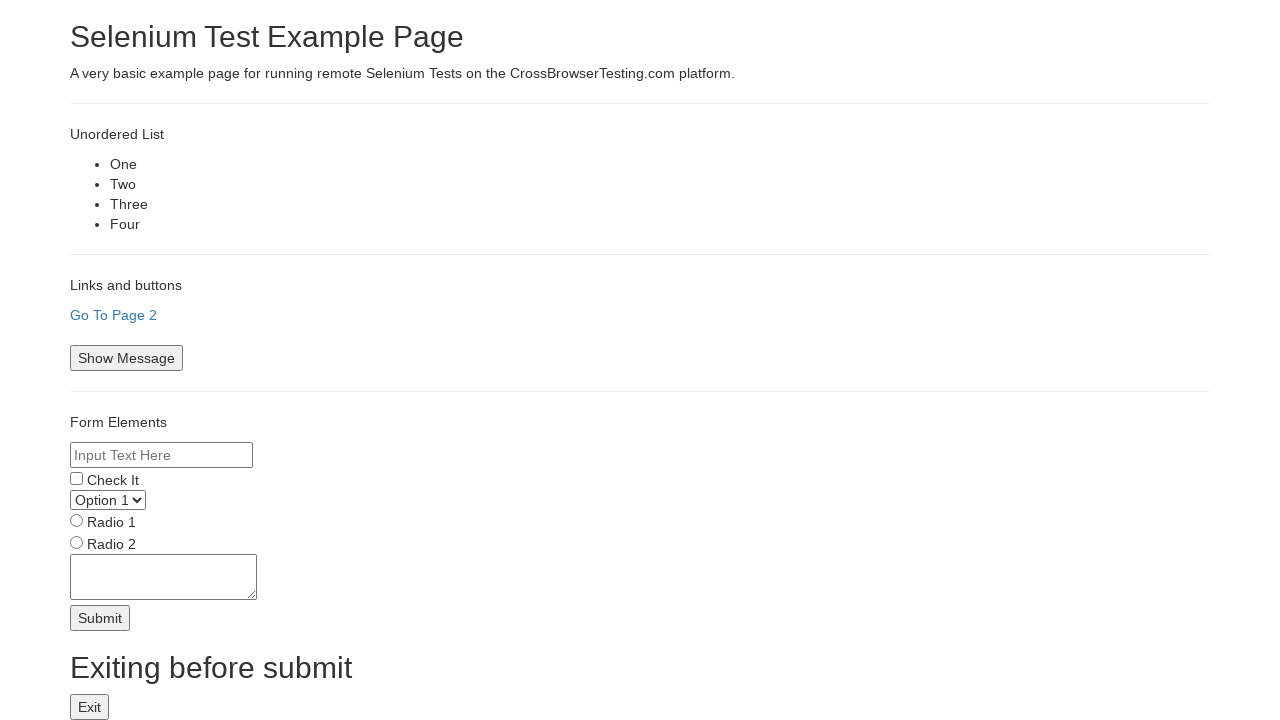

Scrolled viewport to bring closepopup button into view at bottom of viewport
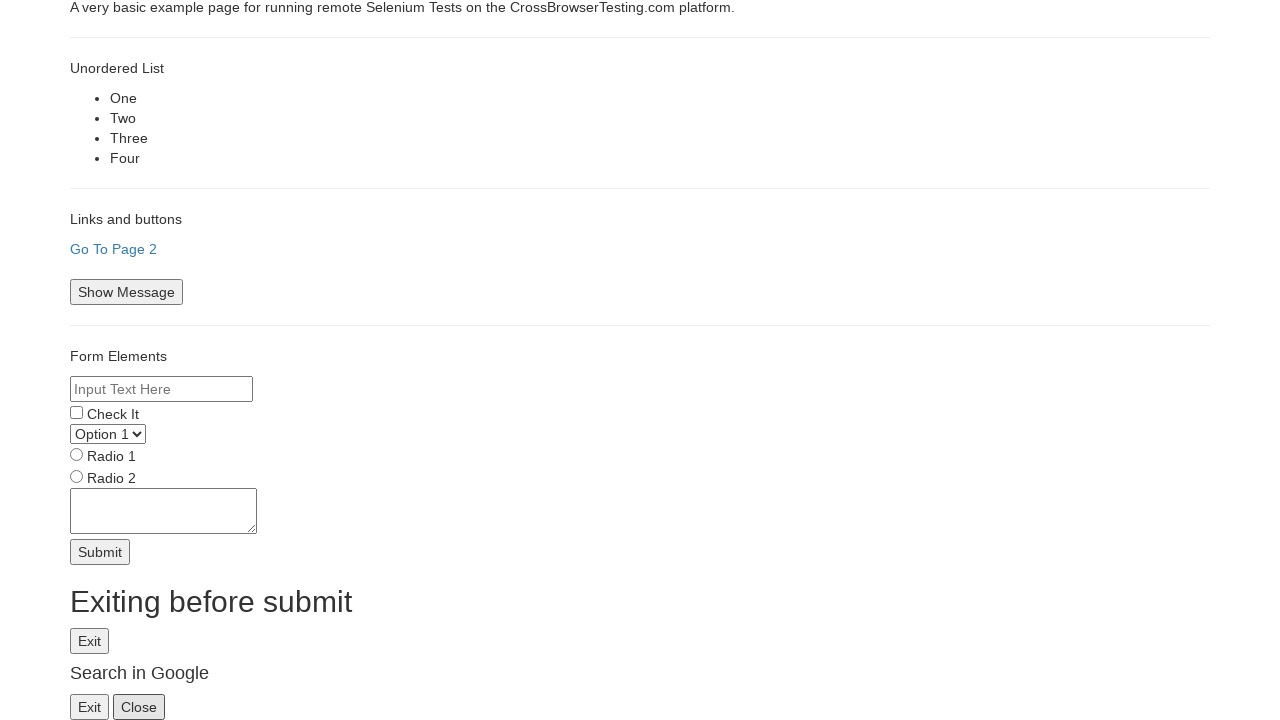

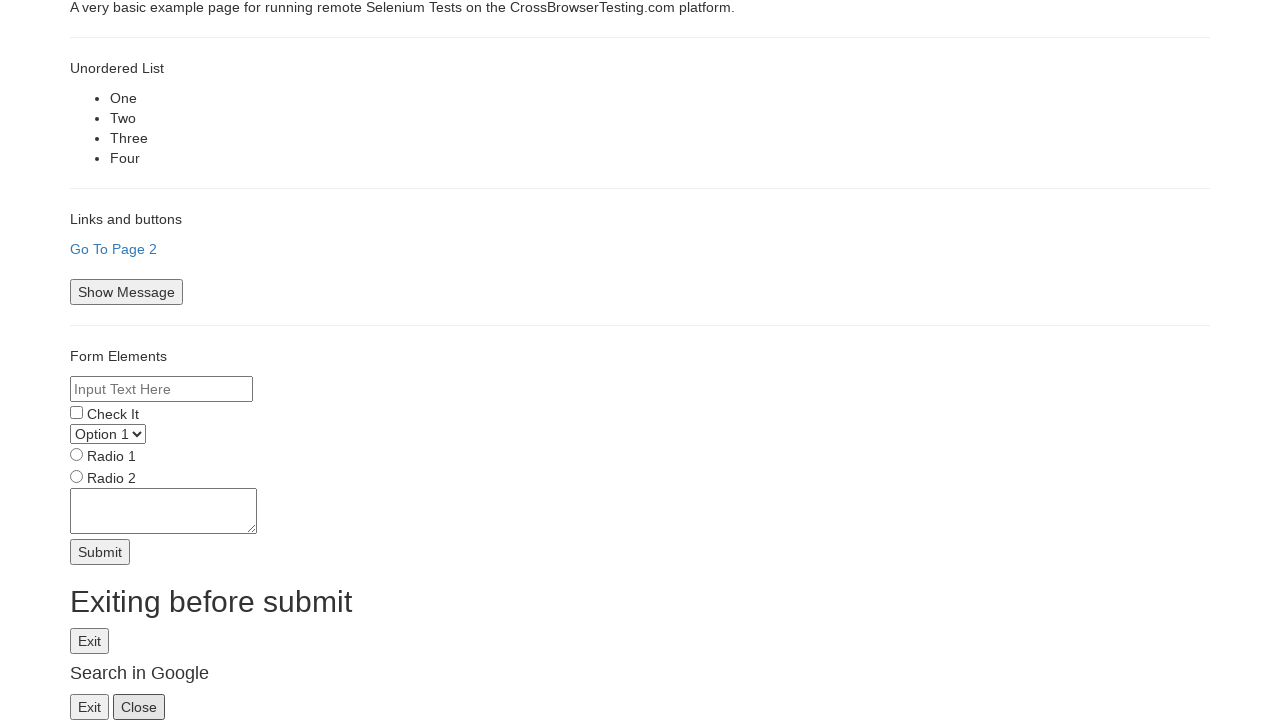